Tests various form controls on a practice automation page including checkboxes, dropdowns, radio buttons, and show/hide functionality

Starting URL: https://rahulshettyacademy.com/AutomationPractice/

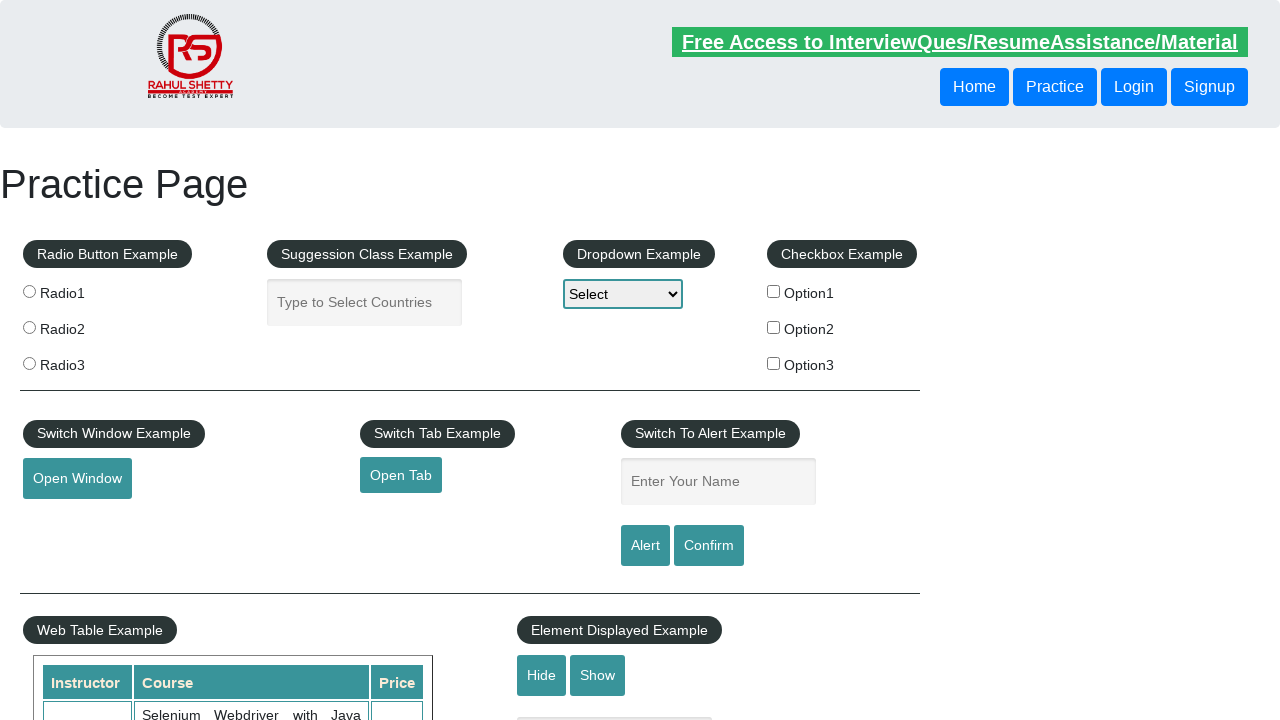

Located all checkboxes on the form
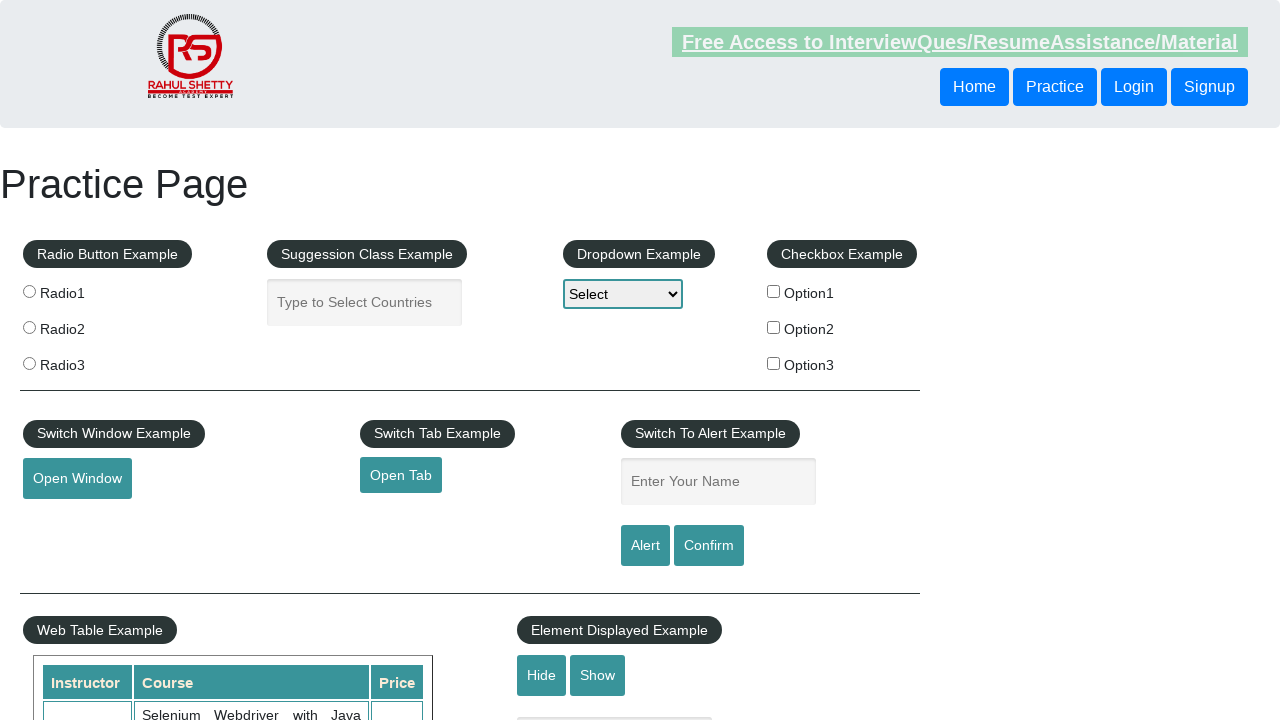

Clicked checkbox with value 'option2' at (774, 327) on xpath=//input[@type='checkbox'] >> nth=1
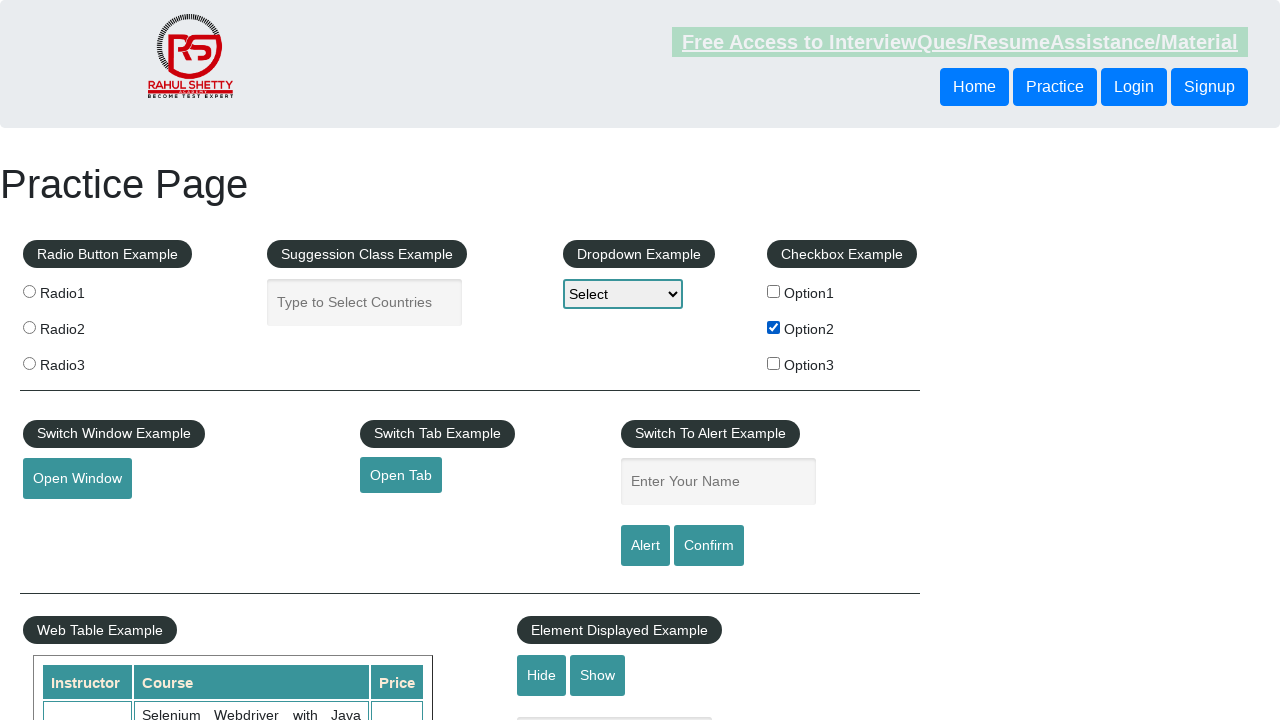

Selected 'Option3' from dropdown menu on #dropdown-class-example
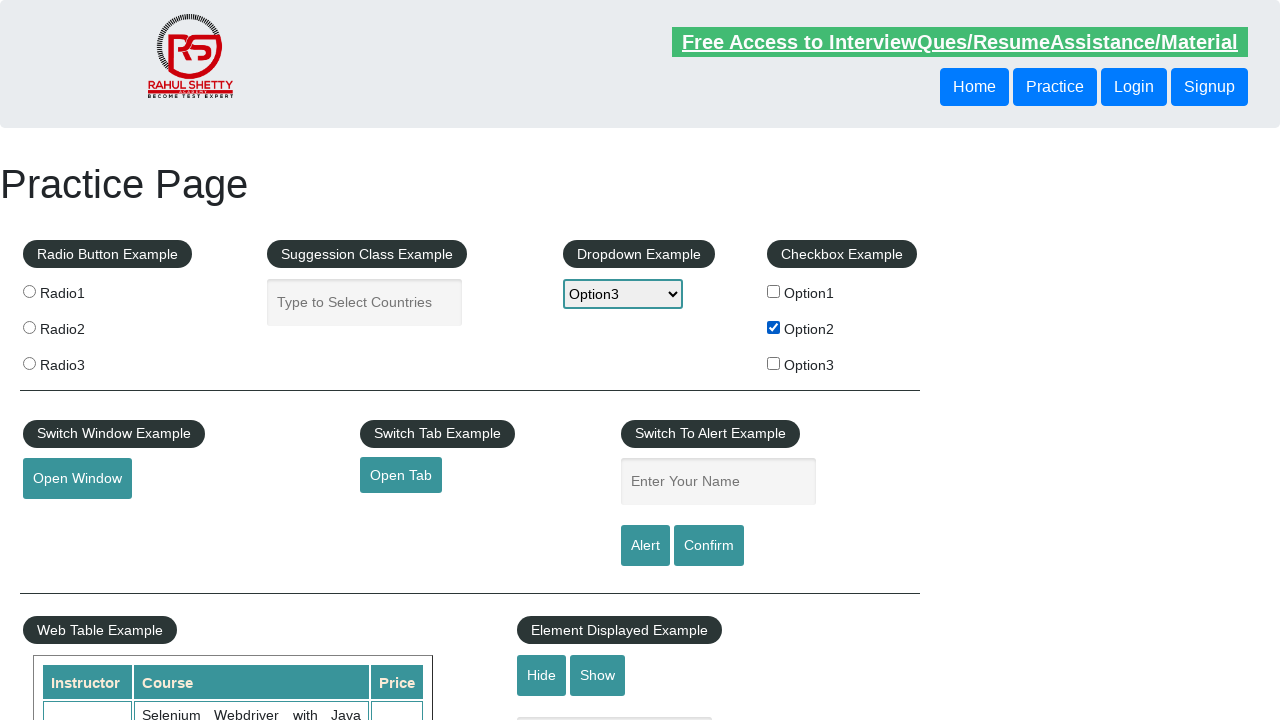

Located all radio buttons on the form
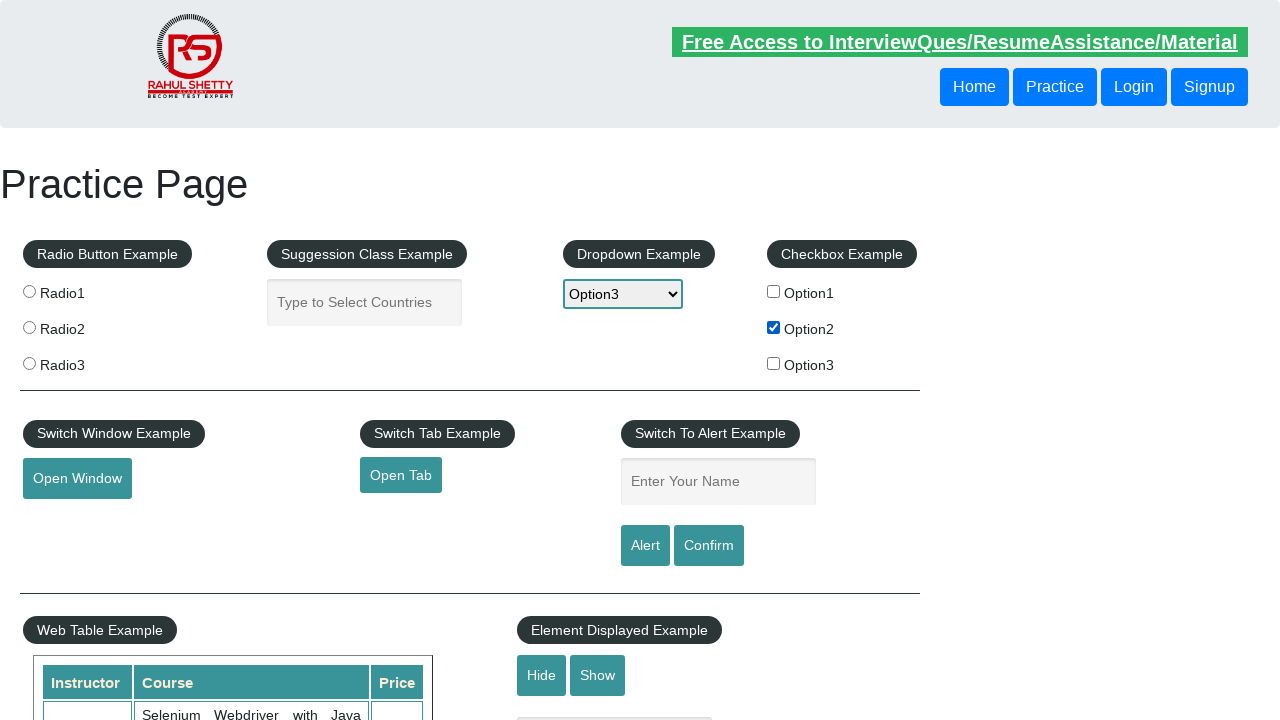

Clicked the third radio button at (29, 363) on input[name='radioButton'] >> nth=2
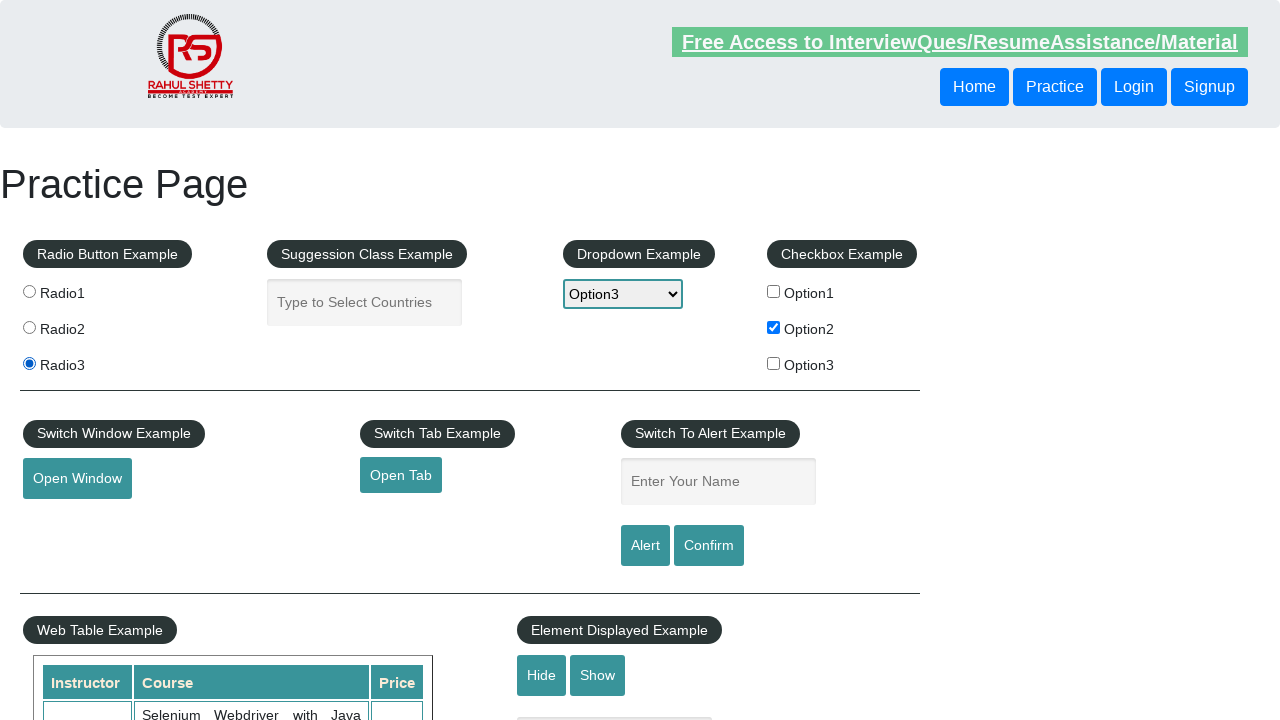

Clicked hide button to hide text box at (542, 675) on #hide-textbox
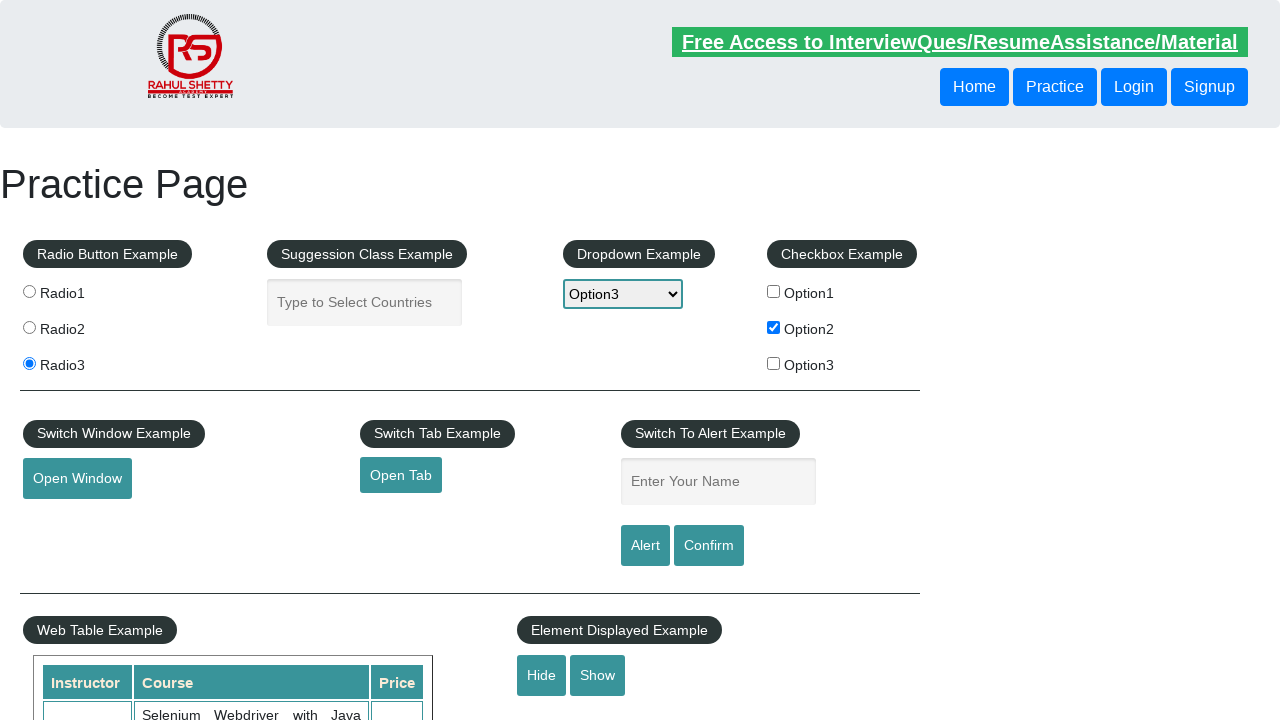

Verified that text box is hidden
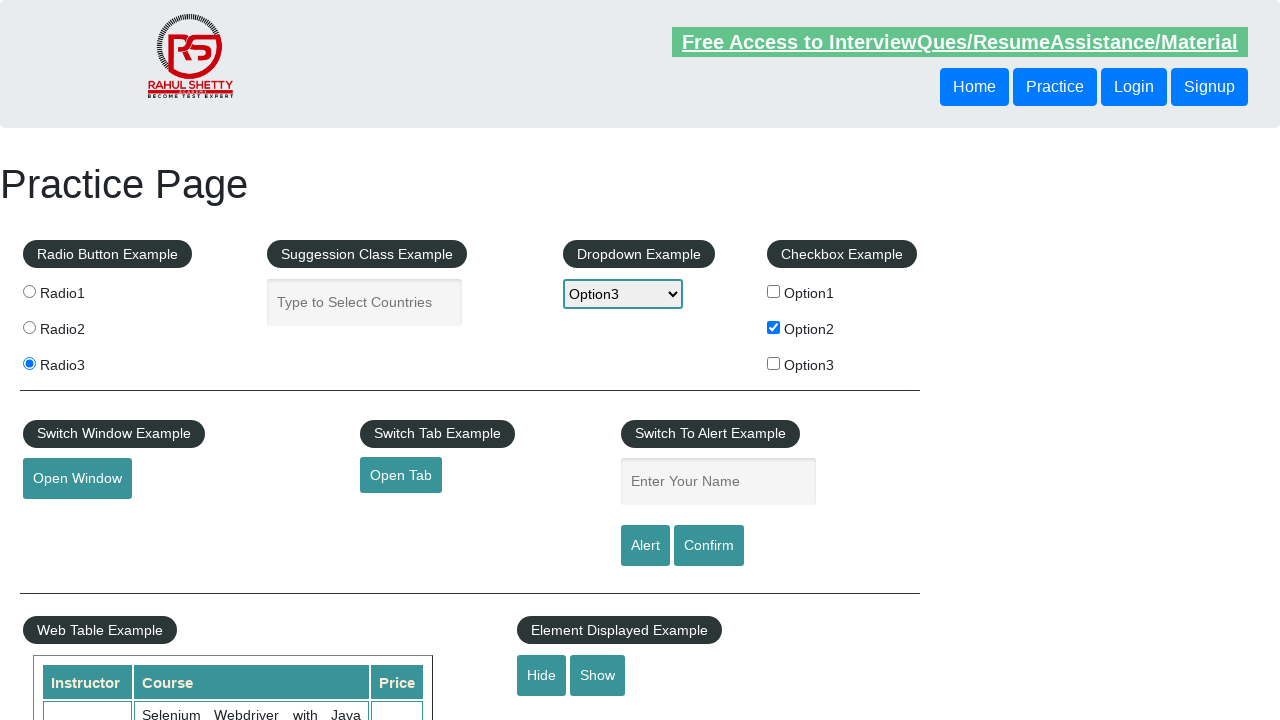

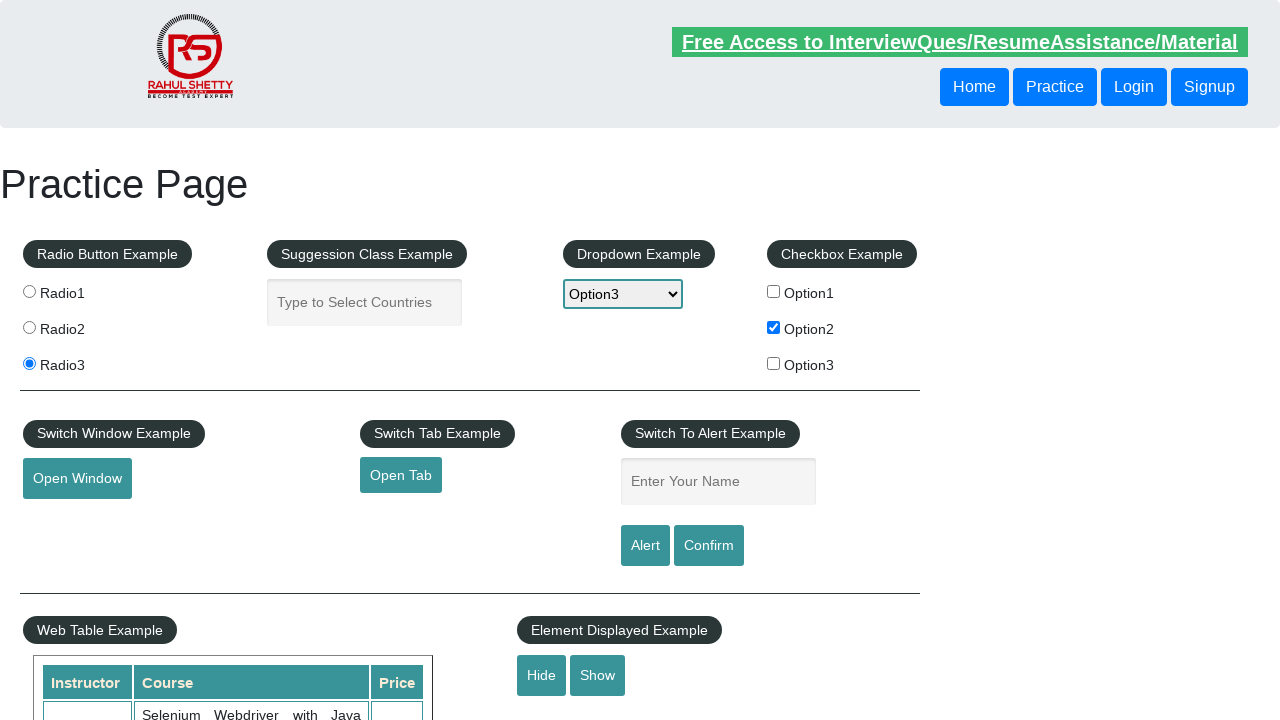